Checks if the banner poster image is displayed on the homepage

Starting URL: https://demoqa.com/

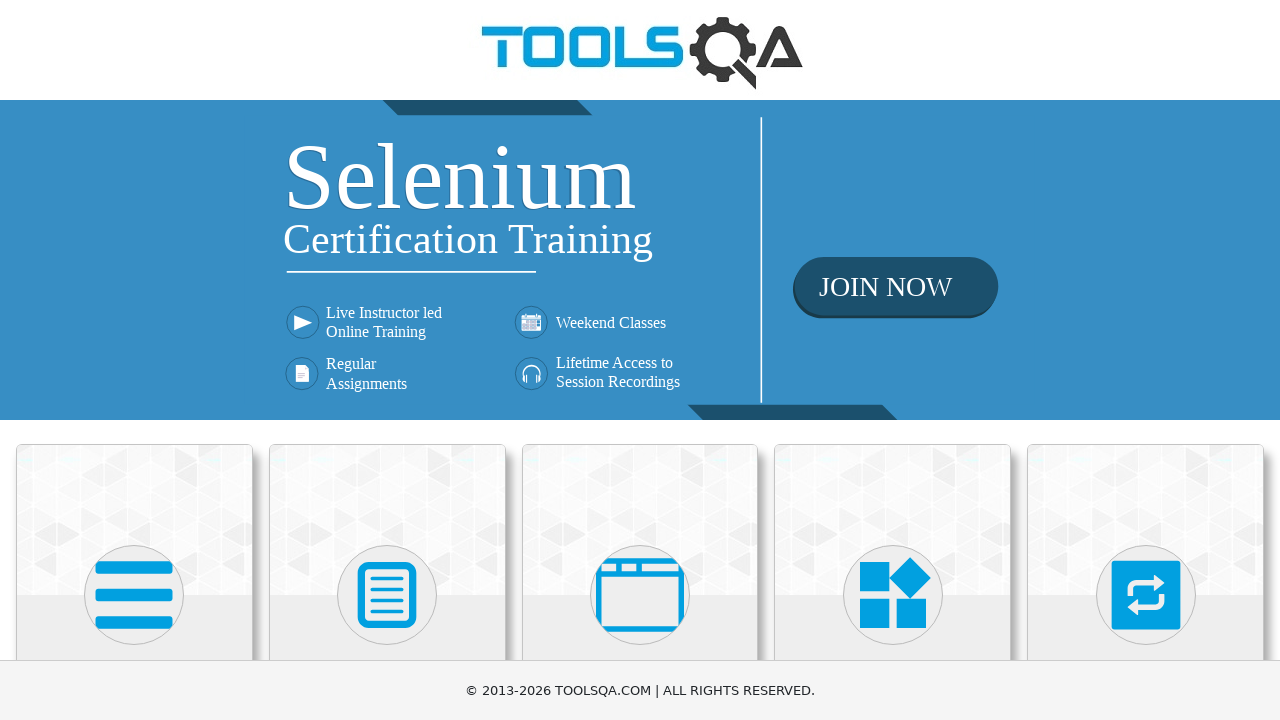

Navigated to https://demoqa.com/
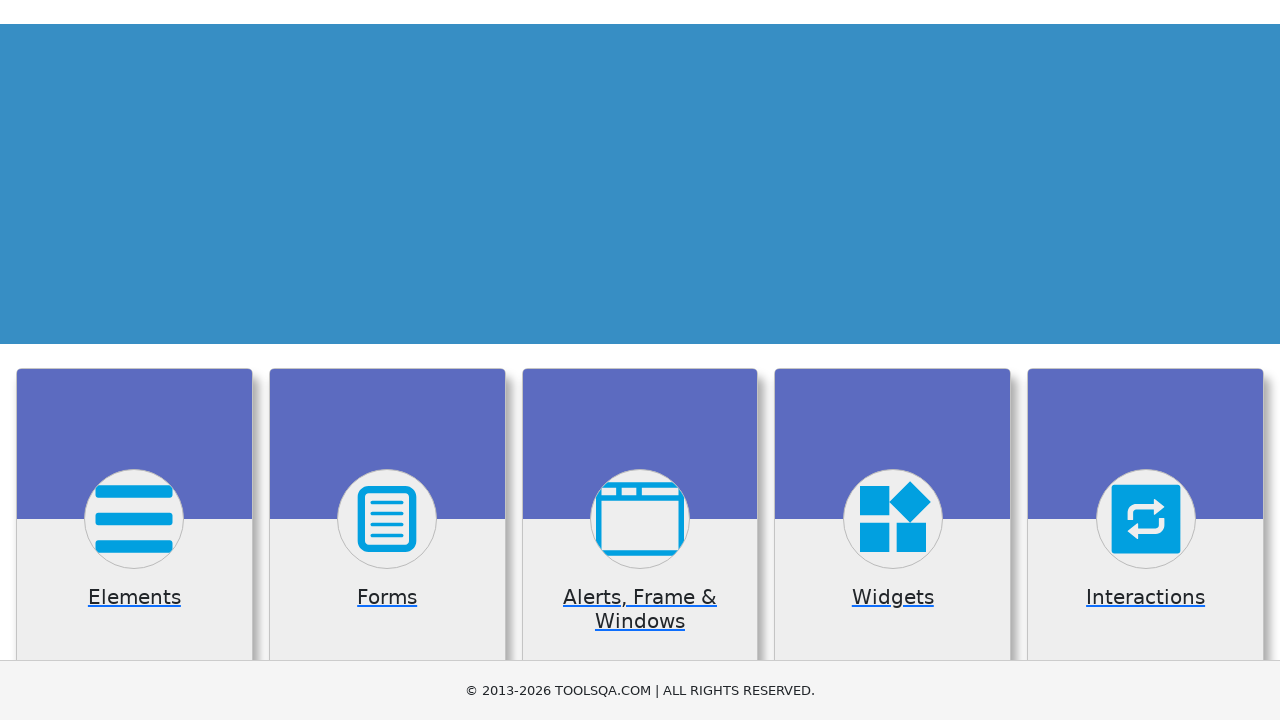

Located banner image element
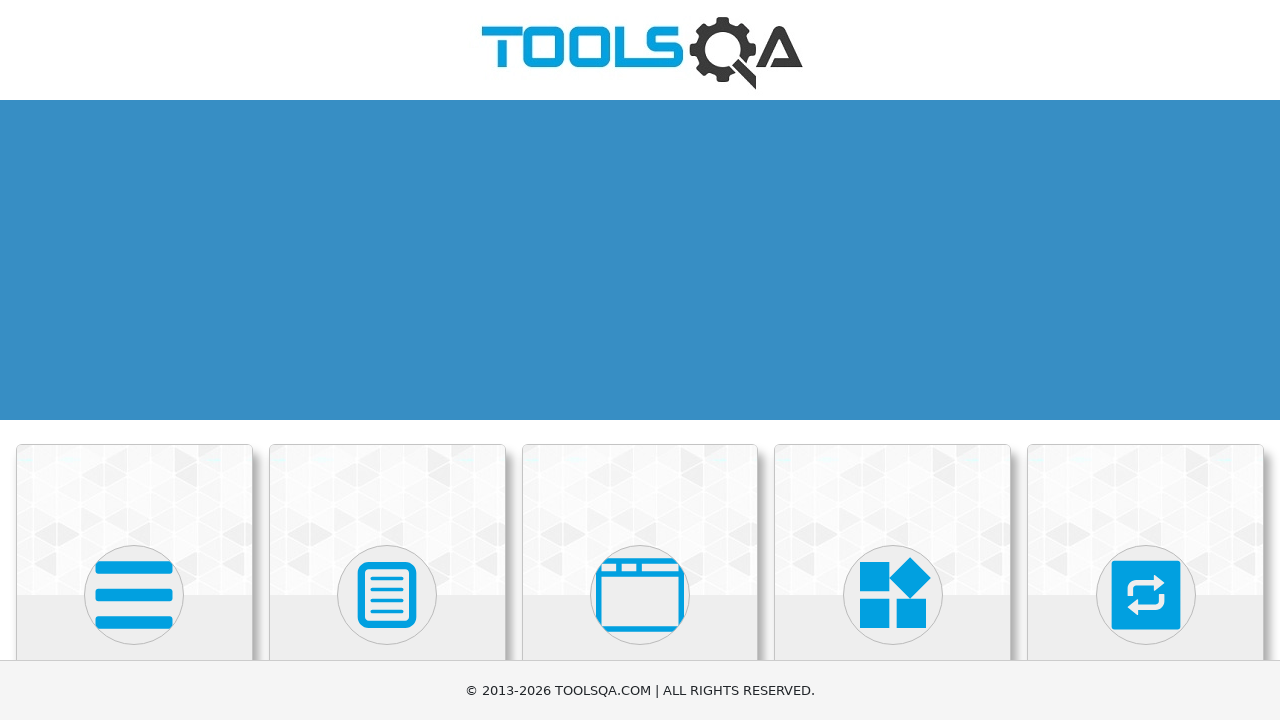

Verified banner poster image is displayed on homepage
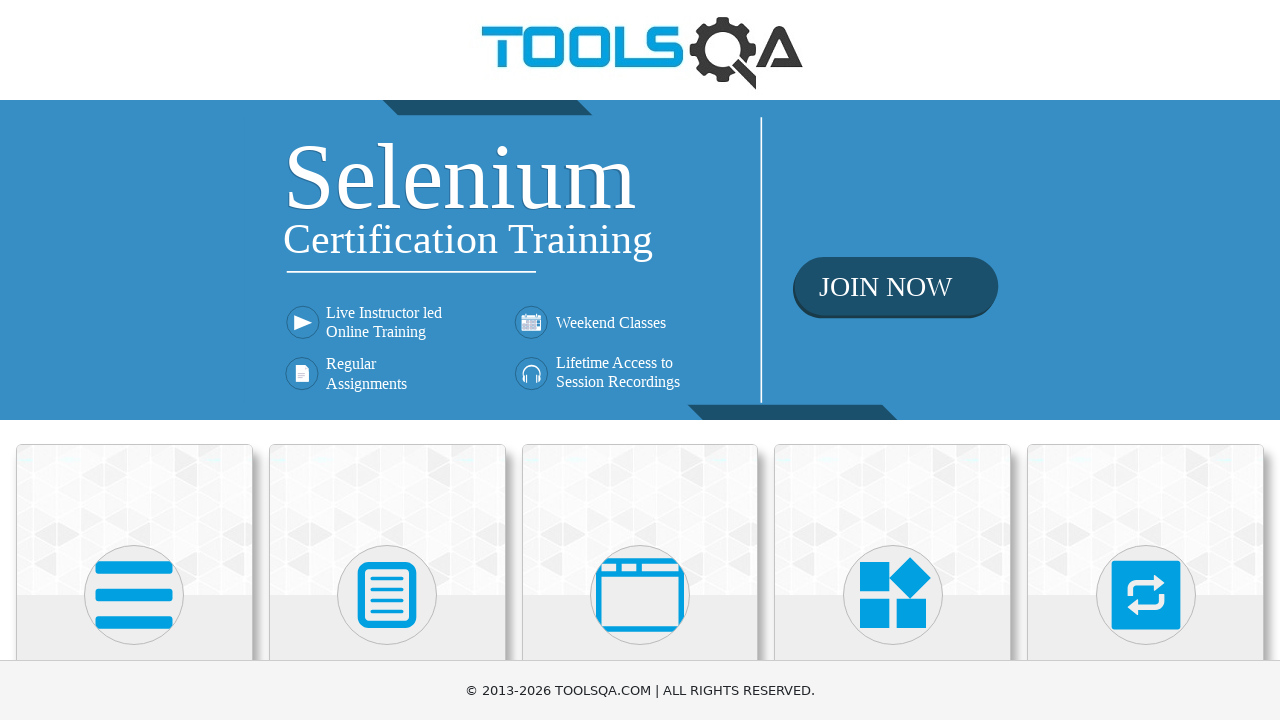

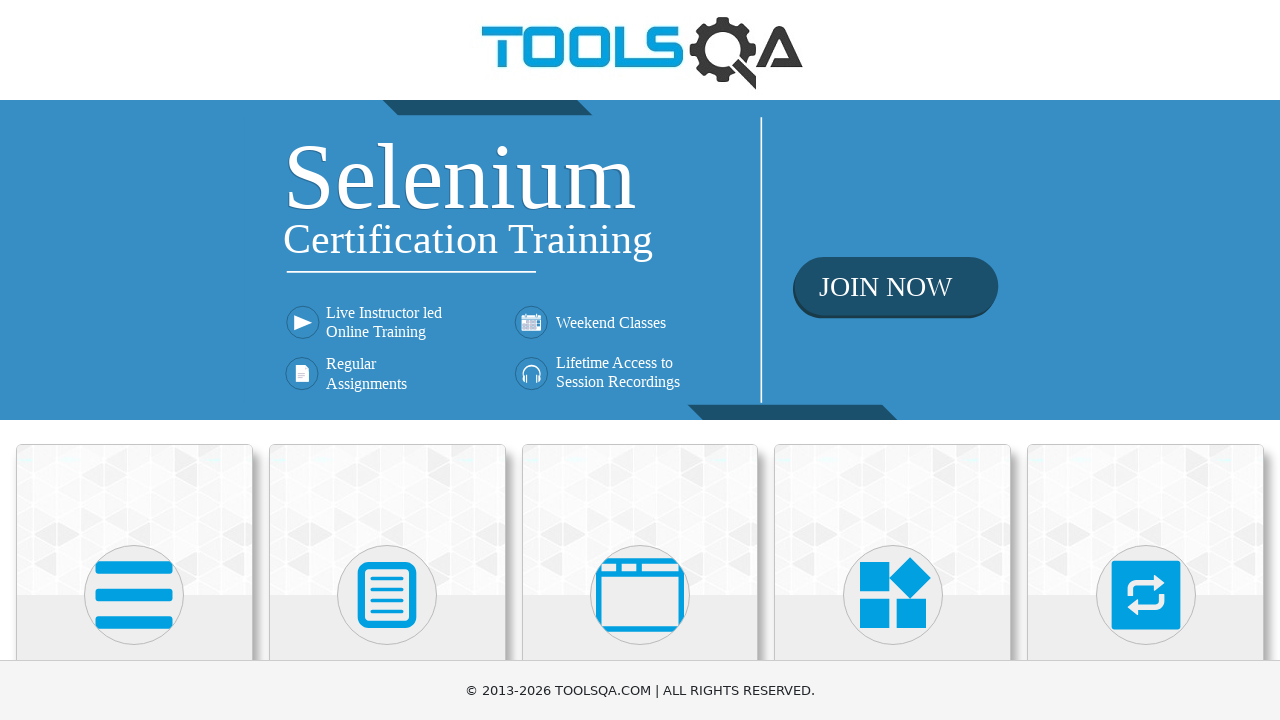